Tests handling of child windows by clicking a link that opens a new page, extracting text from the new page, and filling the extracted domain into a form field

Starting URL: https://rahulshettyacademy.com/loginpagePractise/

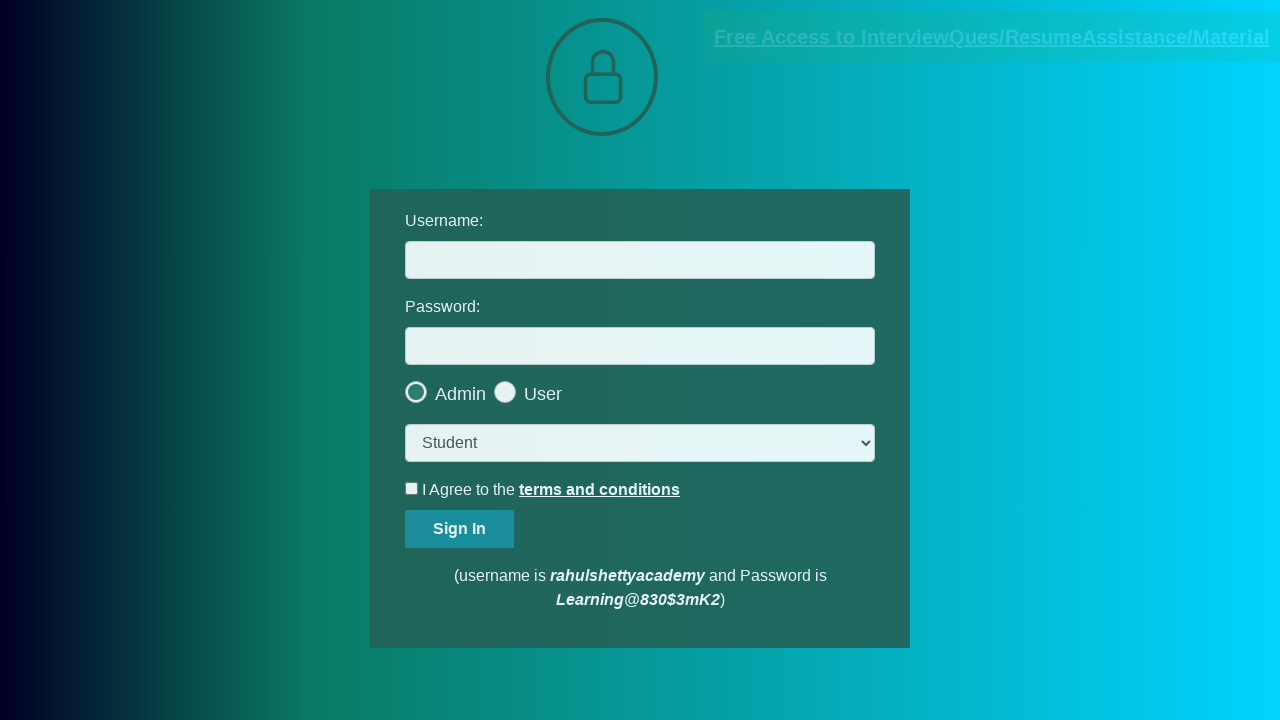

Clicked document link to open new page at (992, 37) on body > a
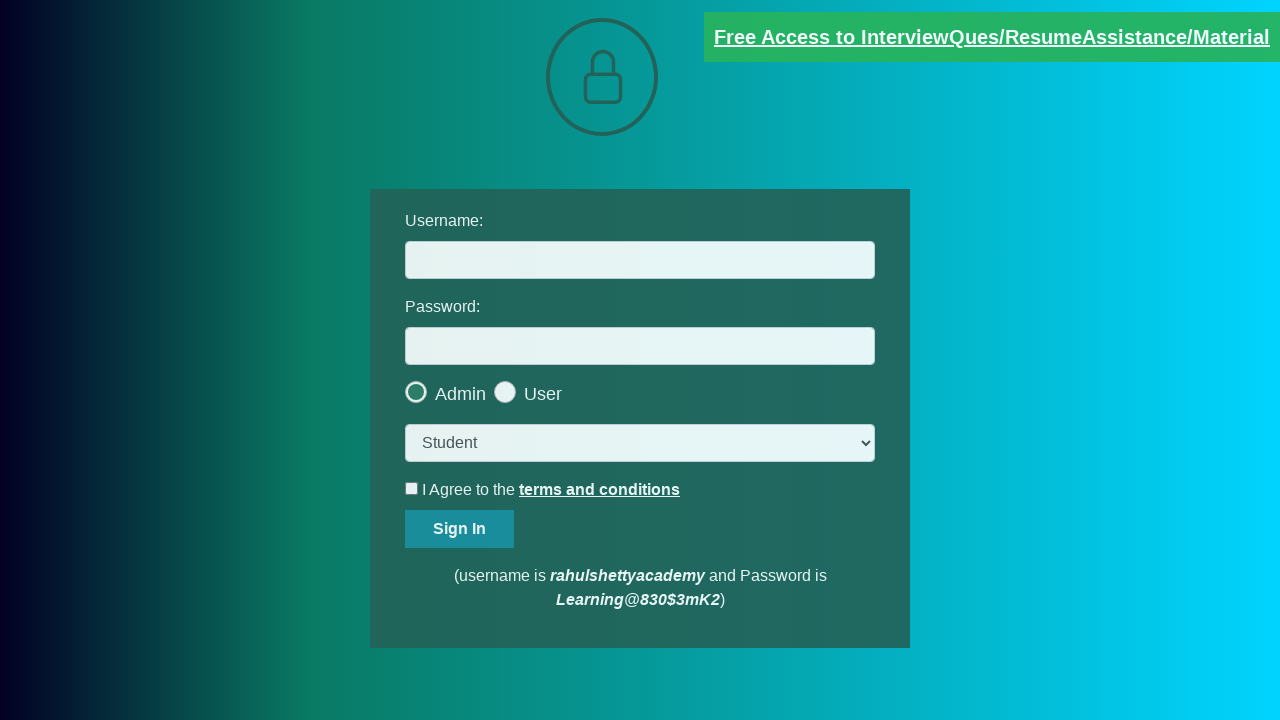

New page object obtained from child window
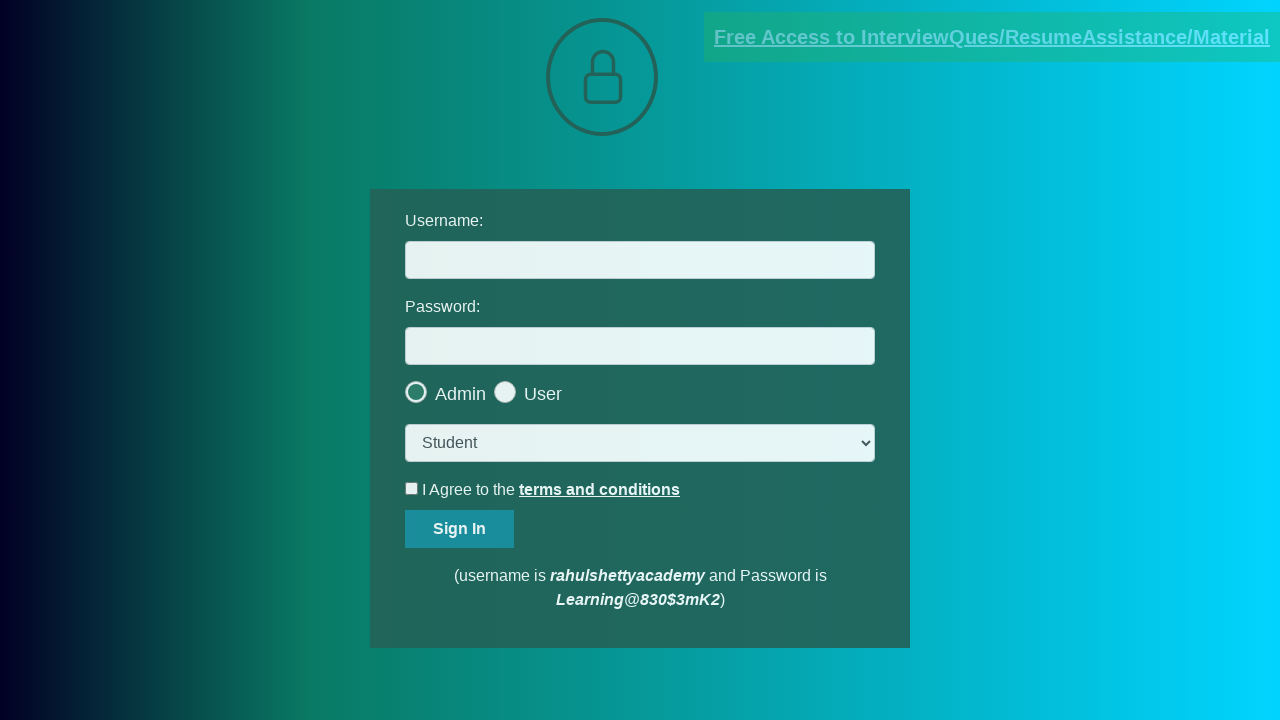

New page loaded successfully
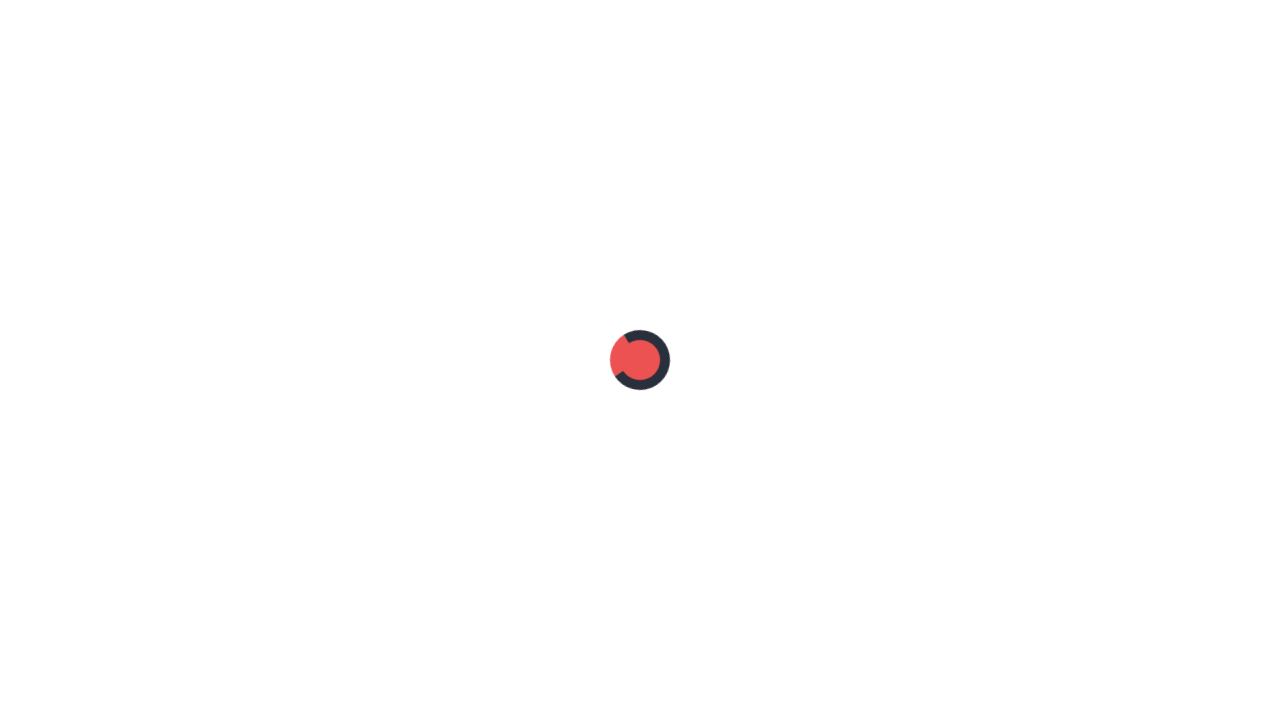

Extracted text from red element in new page
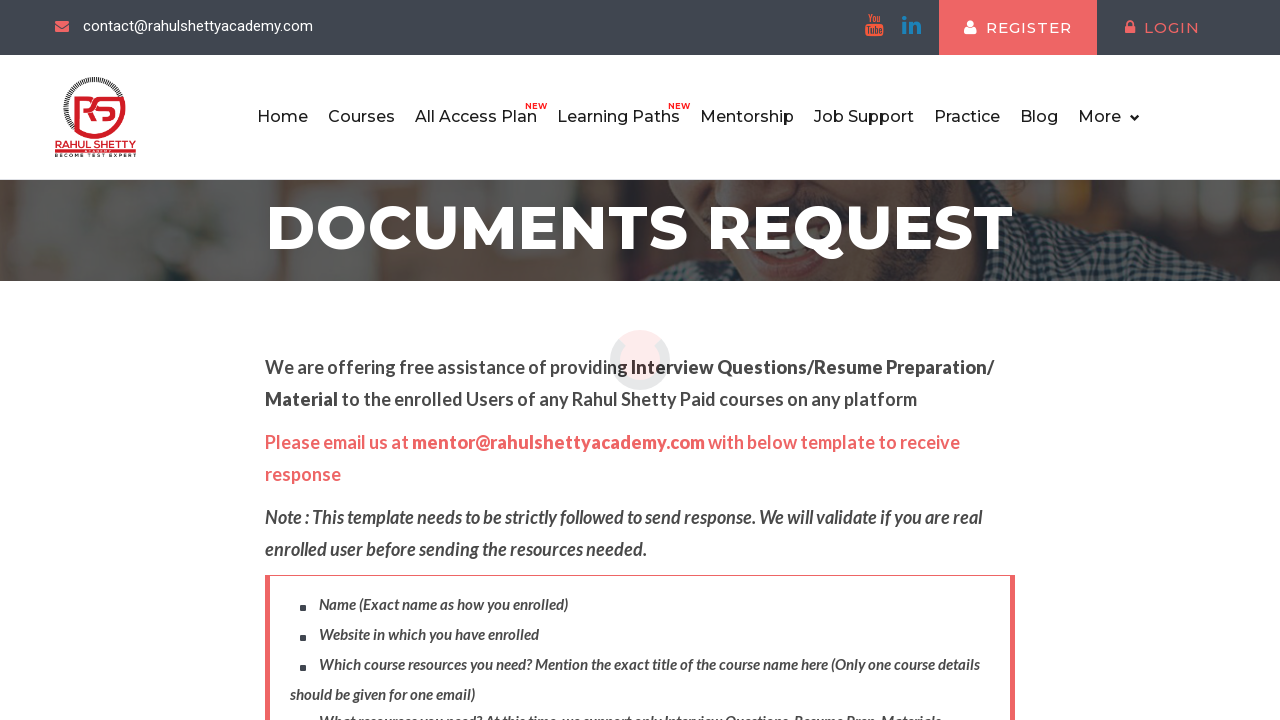

Extracted domain 'rahulshettyacademy.com' from text
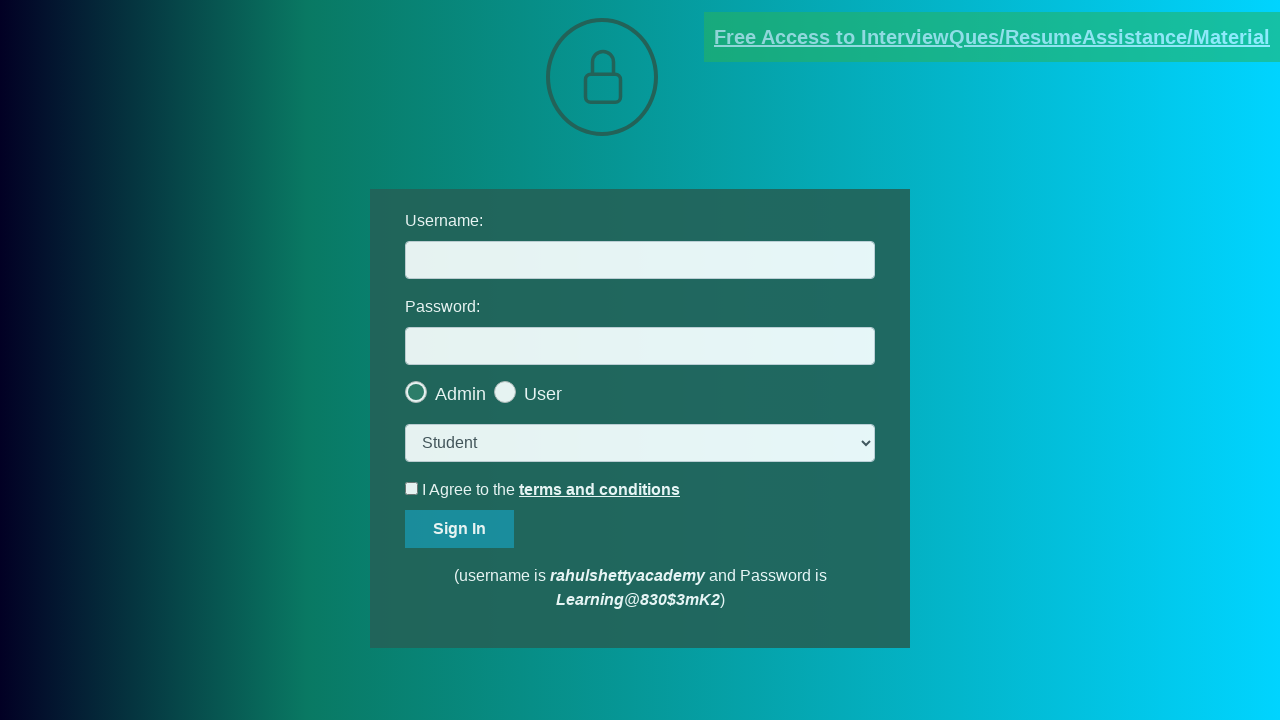

Filled username field with extracted domain 'rahulshettyacademy.com' on #username
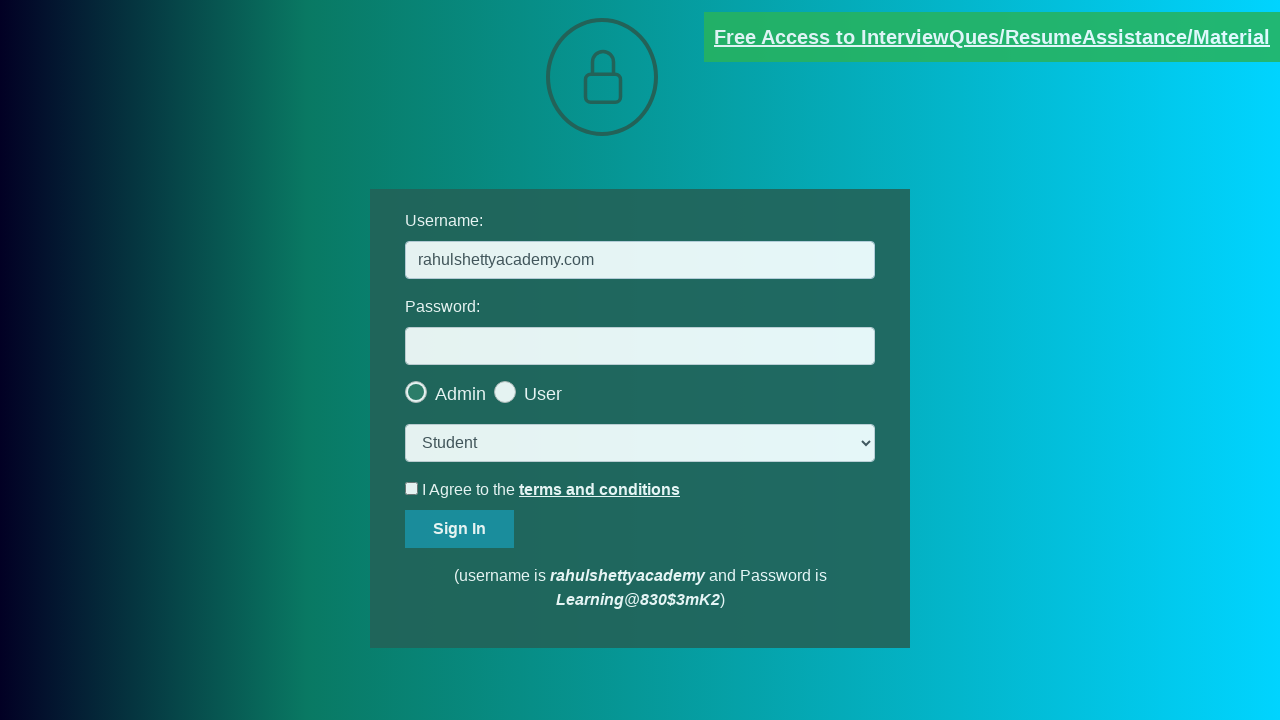

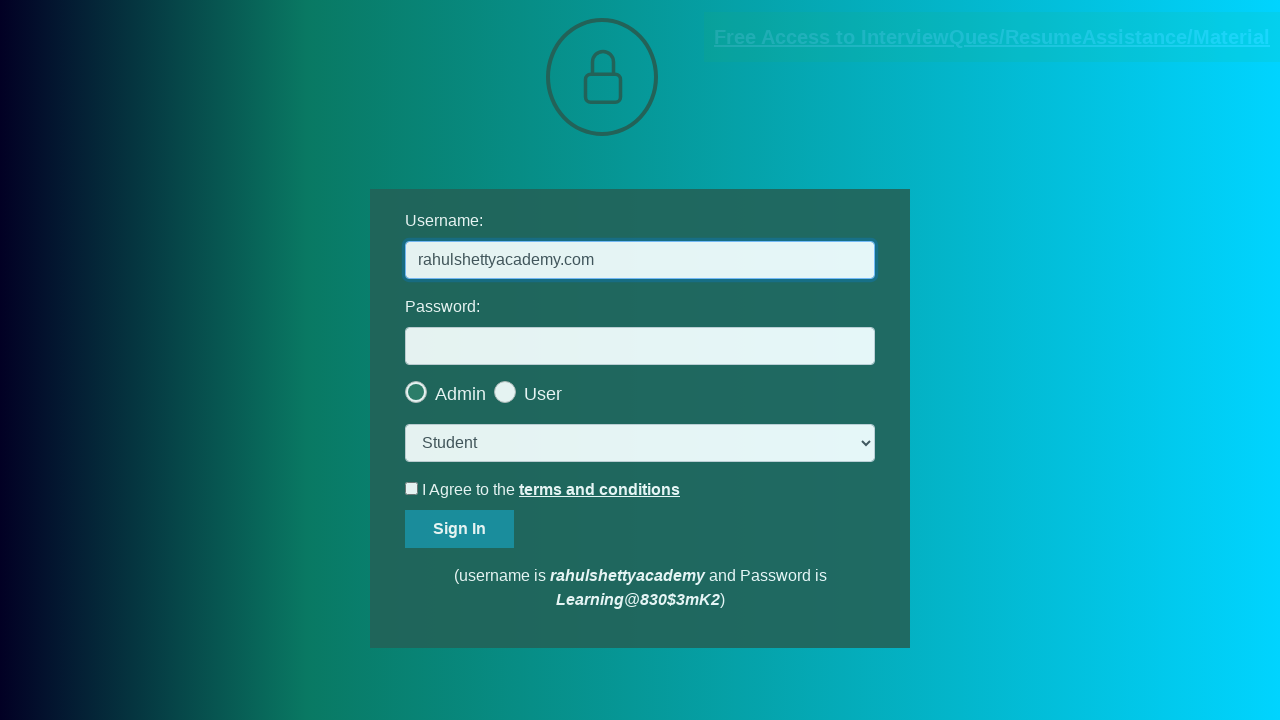